Tests text input functionality on a web form by typing text into an input field, verifying the value, clearing the field, and verifying it's empty.

Starting URL: https://bonigarcia.dev/selenium-webdriver-java/web-form.html

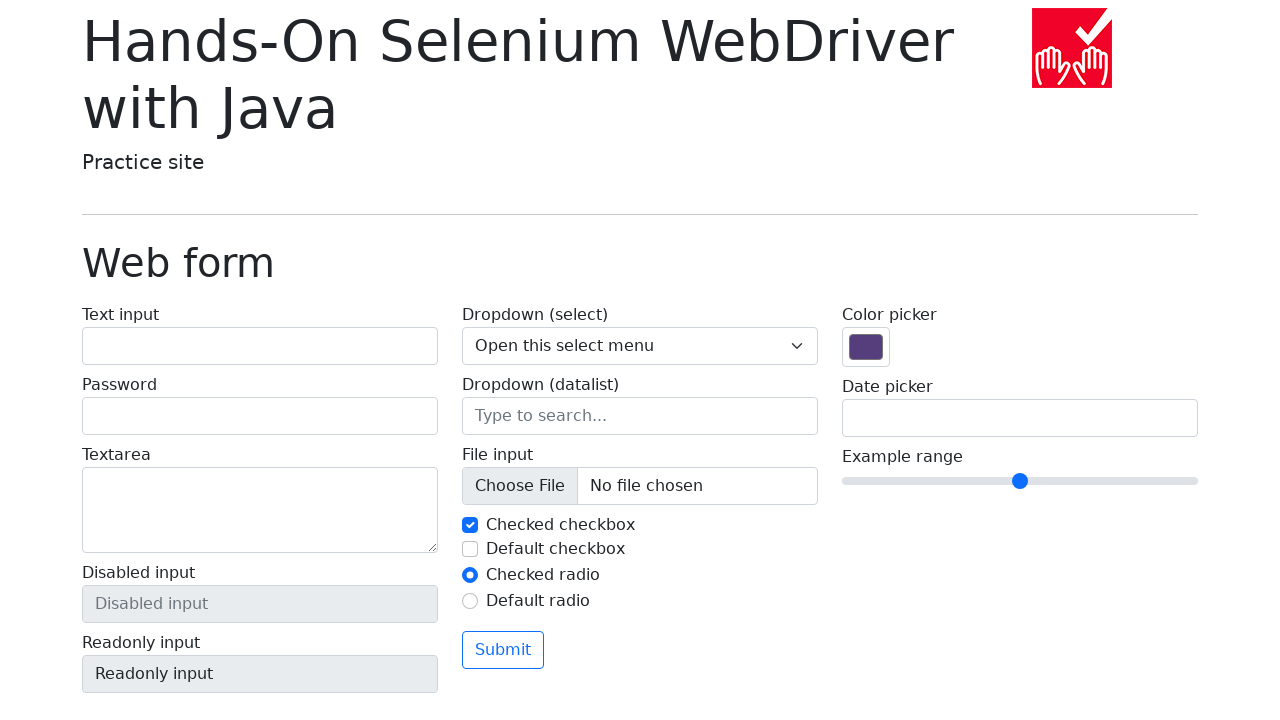

Navigated to web form page
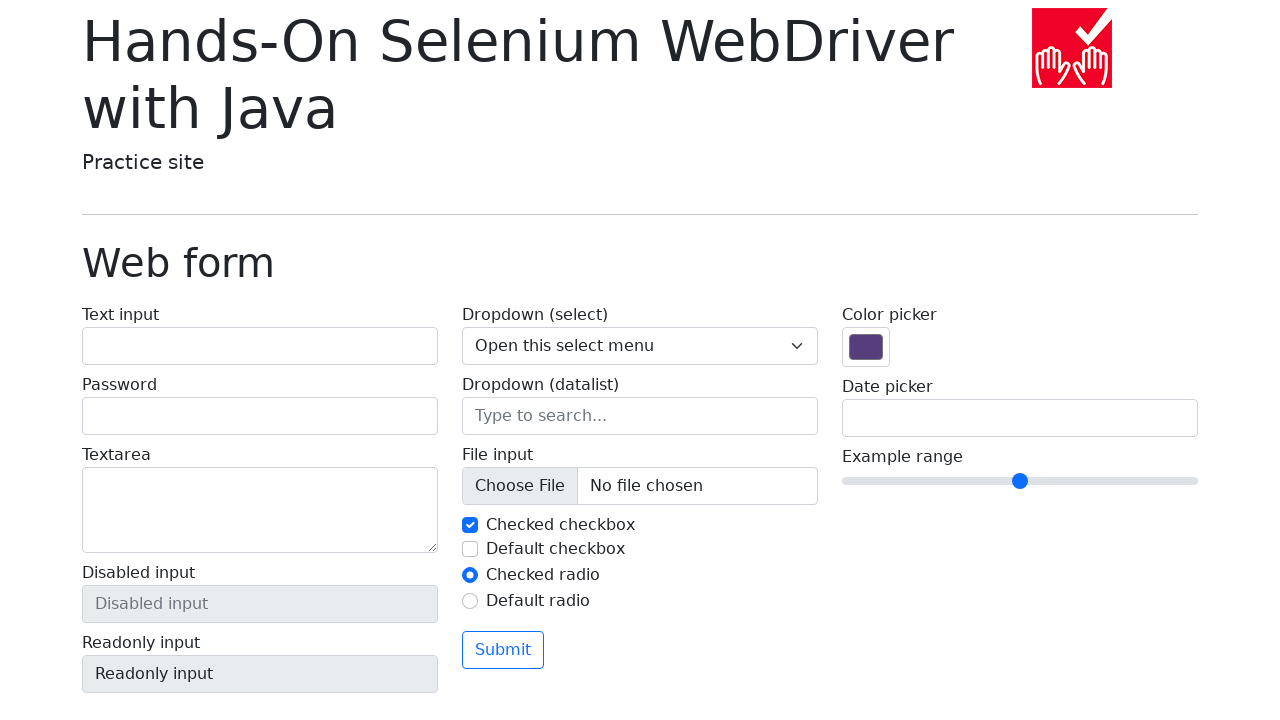

Filled text input field with 'Hello World!' on input[name='my-text']
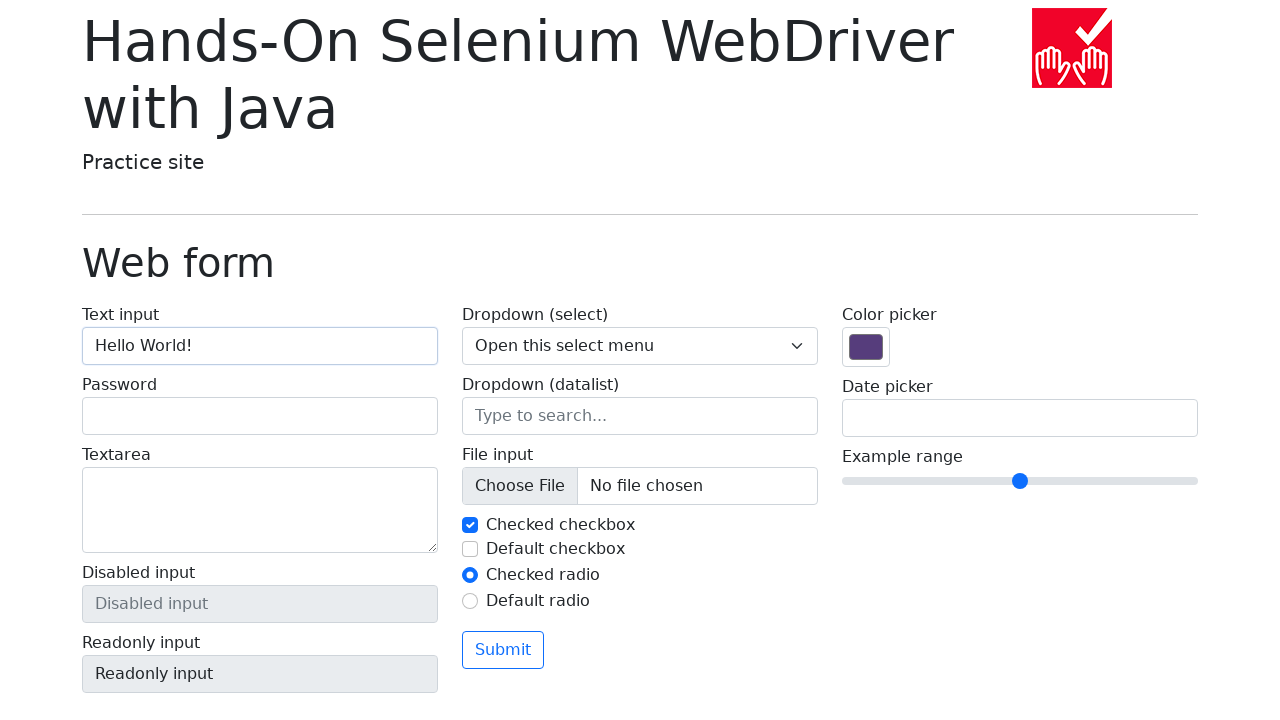

Retrieved input value to verify it matches 'Hello World!'
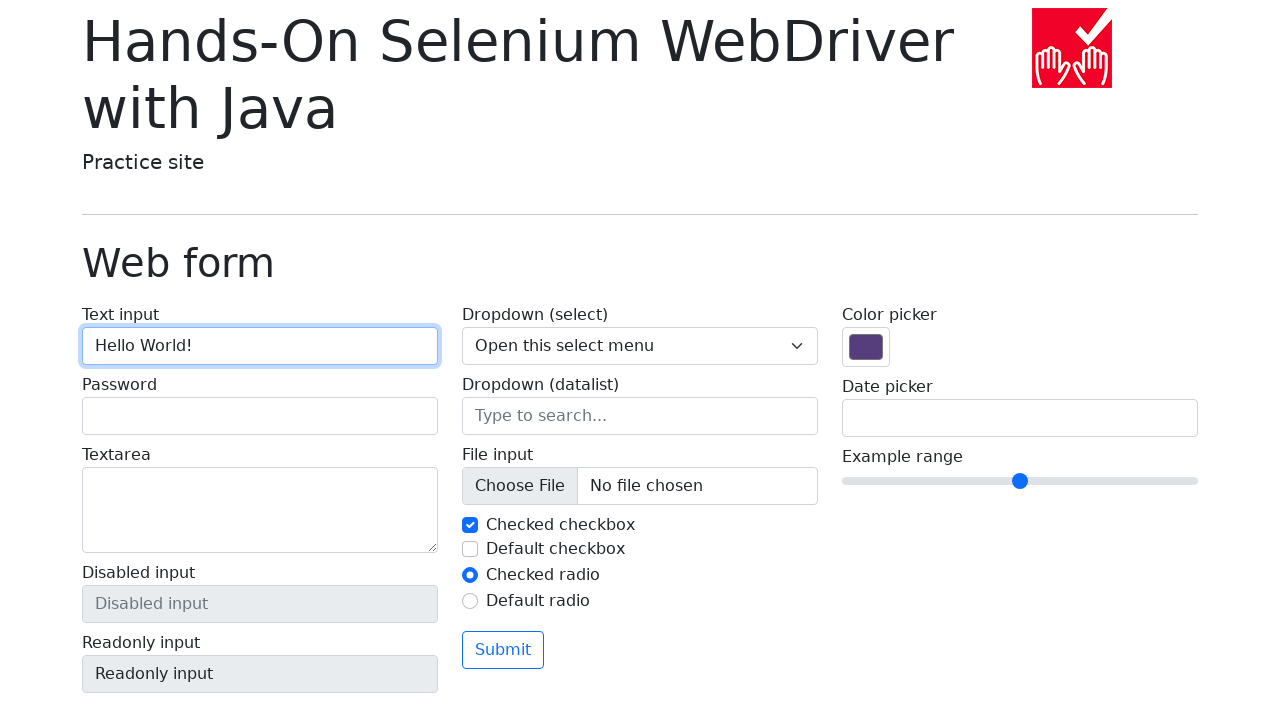

Assertion passed: input value is 'Hello World!'
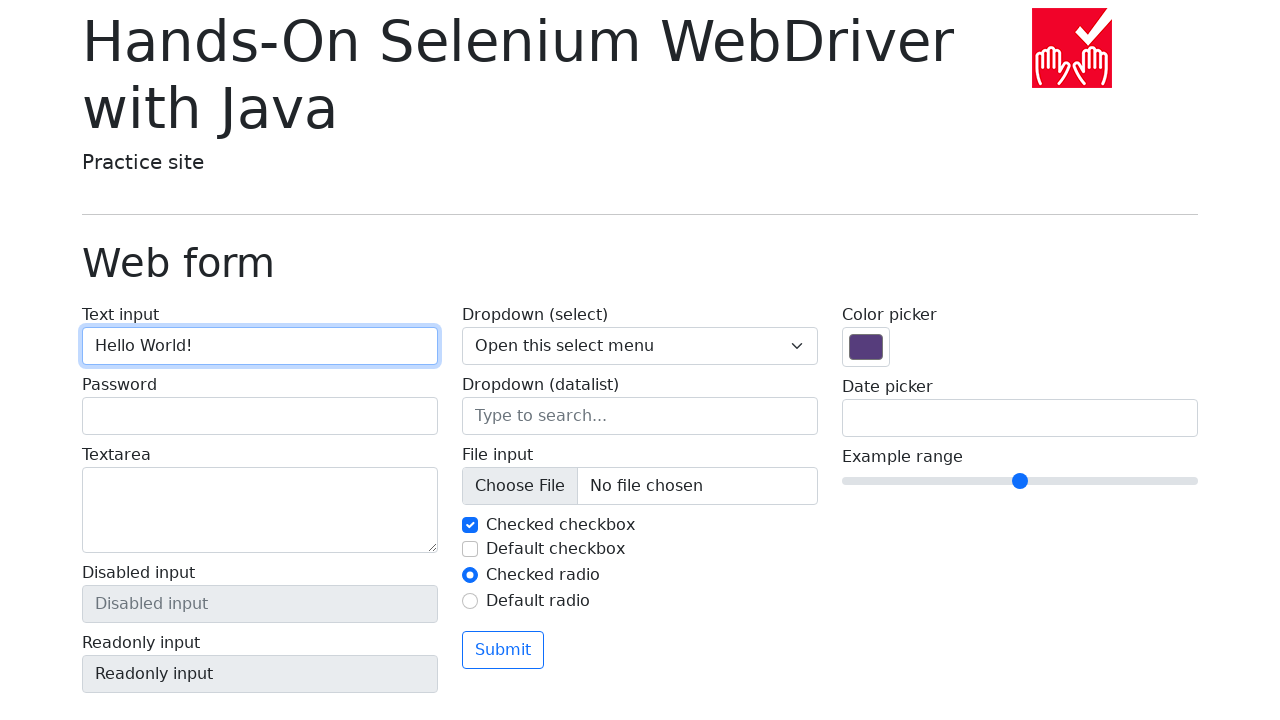

Cleared the text input field on input[name='my-text']
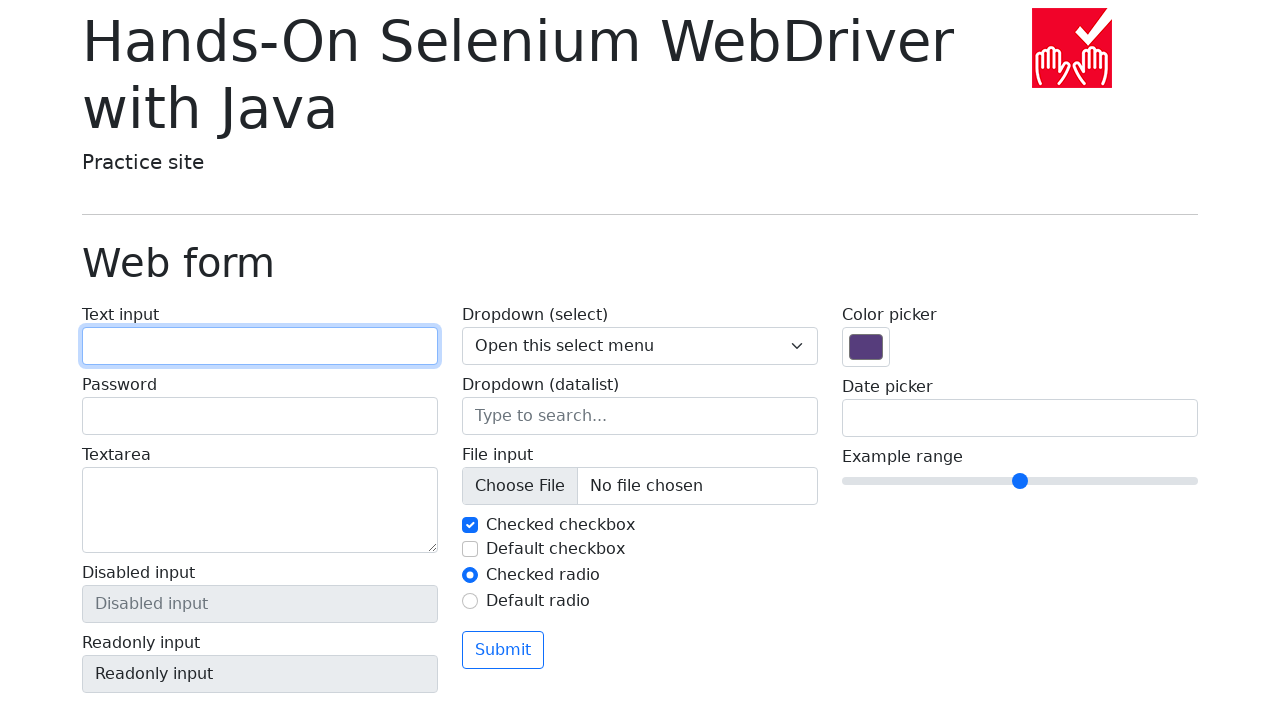

Retrieved input value to verify it is empty
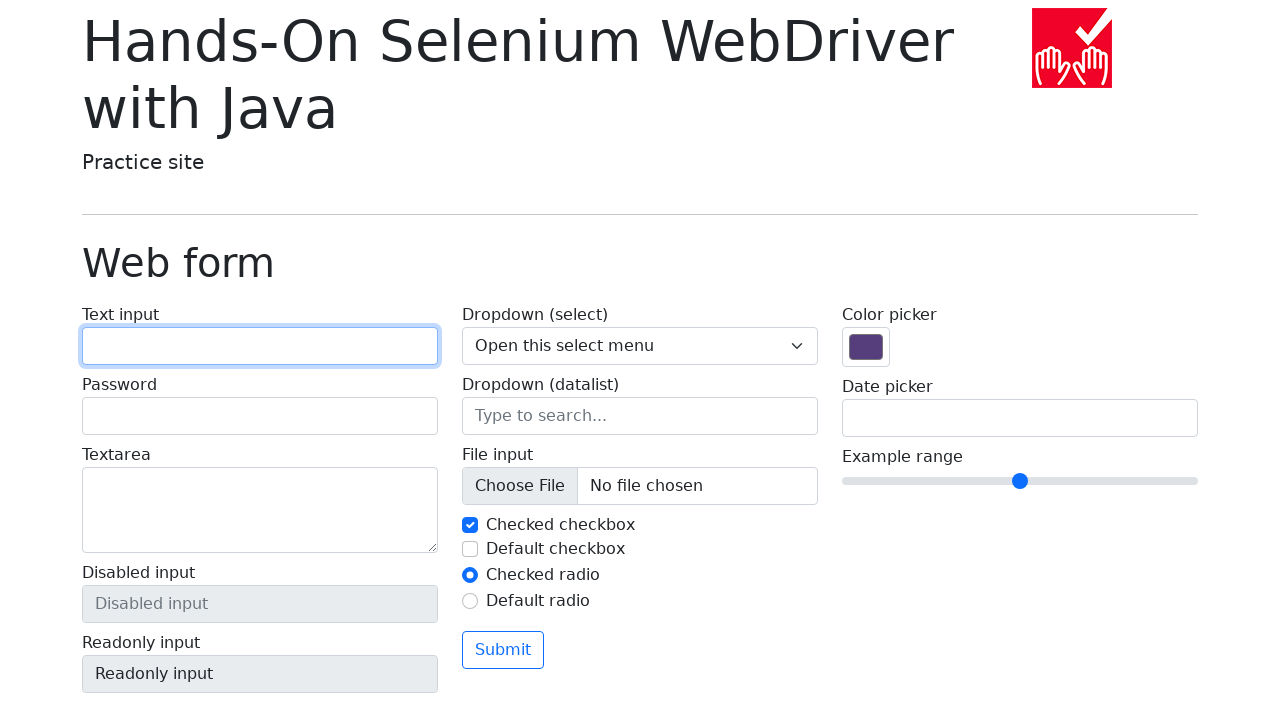

Assertion passed: input field is empty
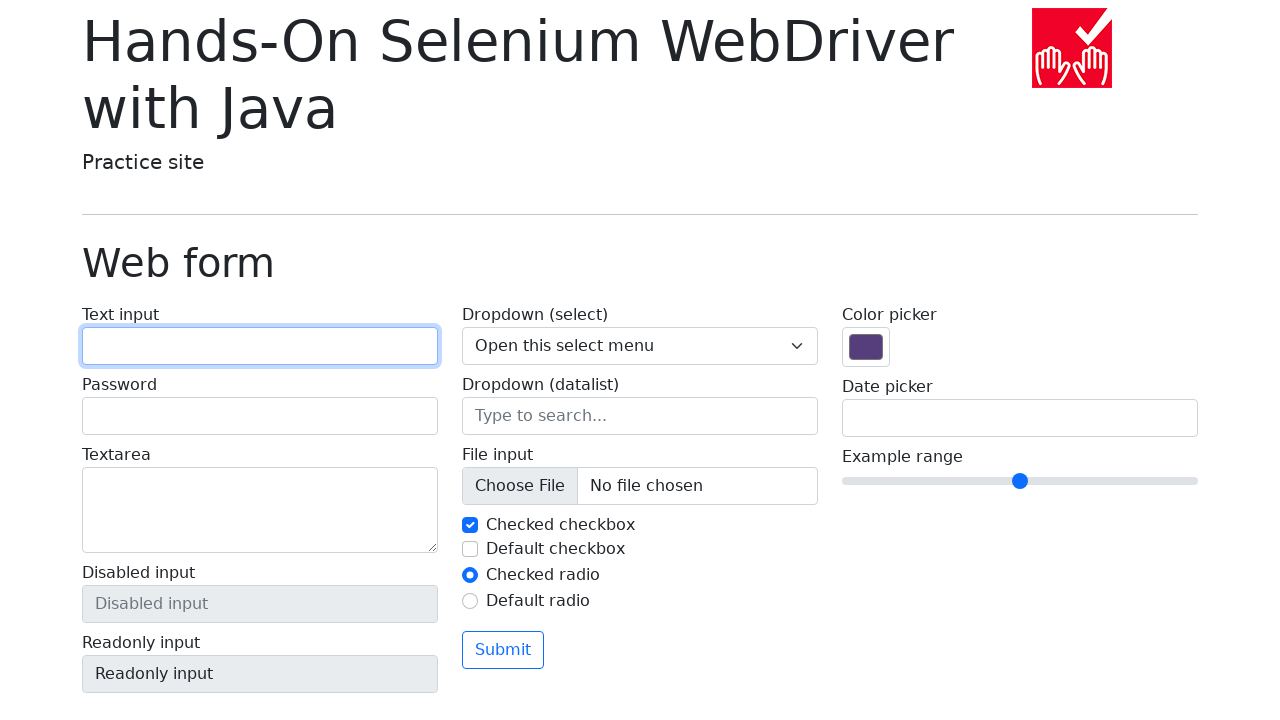

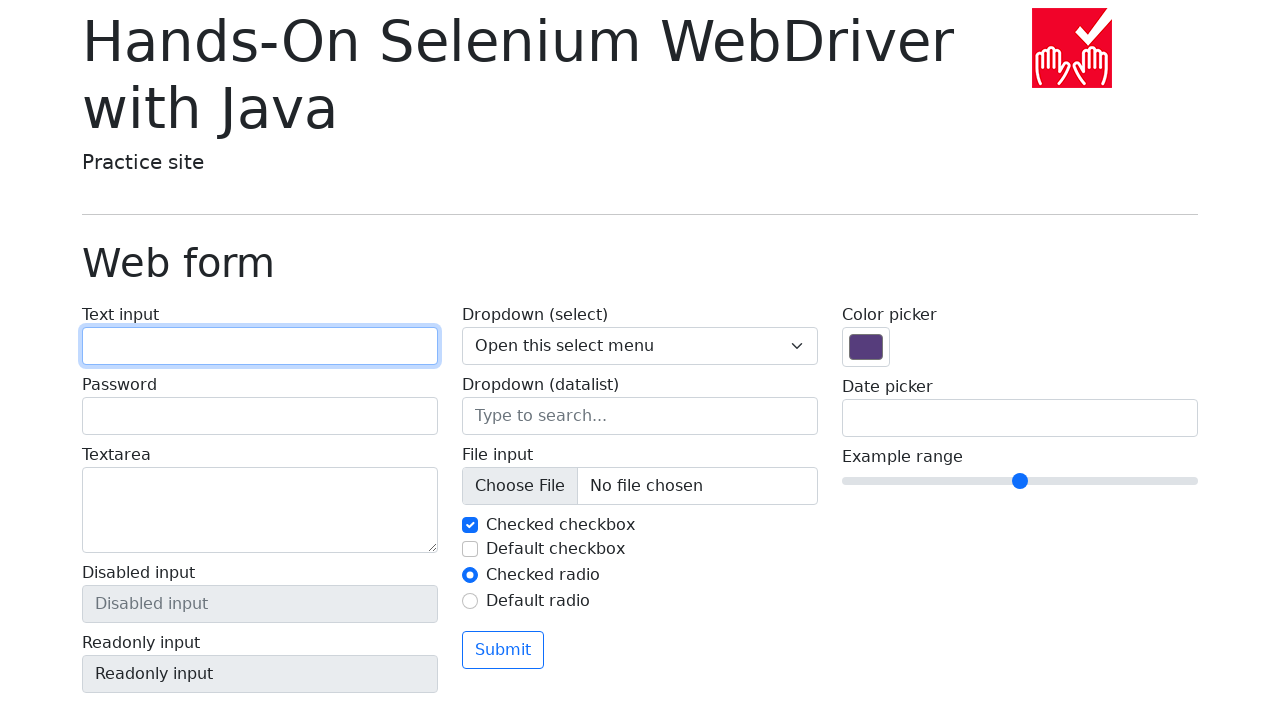